Tests JavaScript alert handling by clicking buttons that trigger JS Alert, JS Confirm, and JS Prompt dialogs, then interacting with each alert type (accepting, dismissing, and entering text).

Starting URL: https://the-internet.herokuapp.com/javascript_alerts

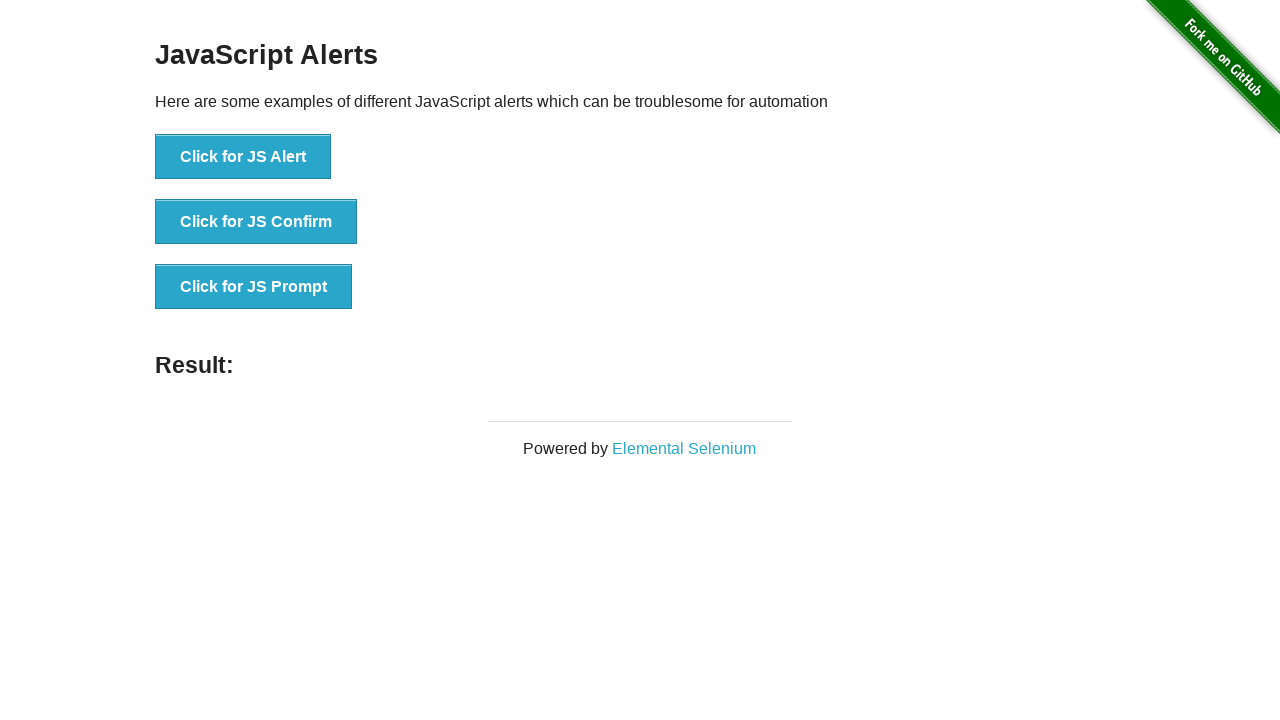

Set viewport size to 1920x1080
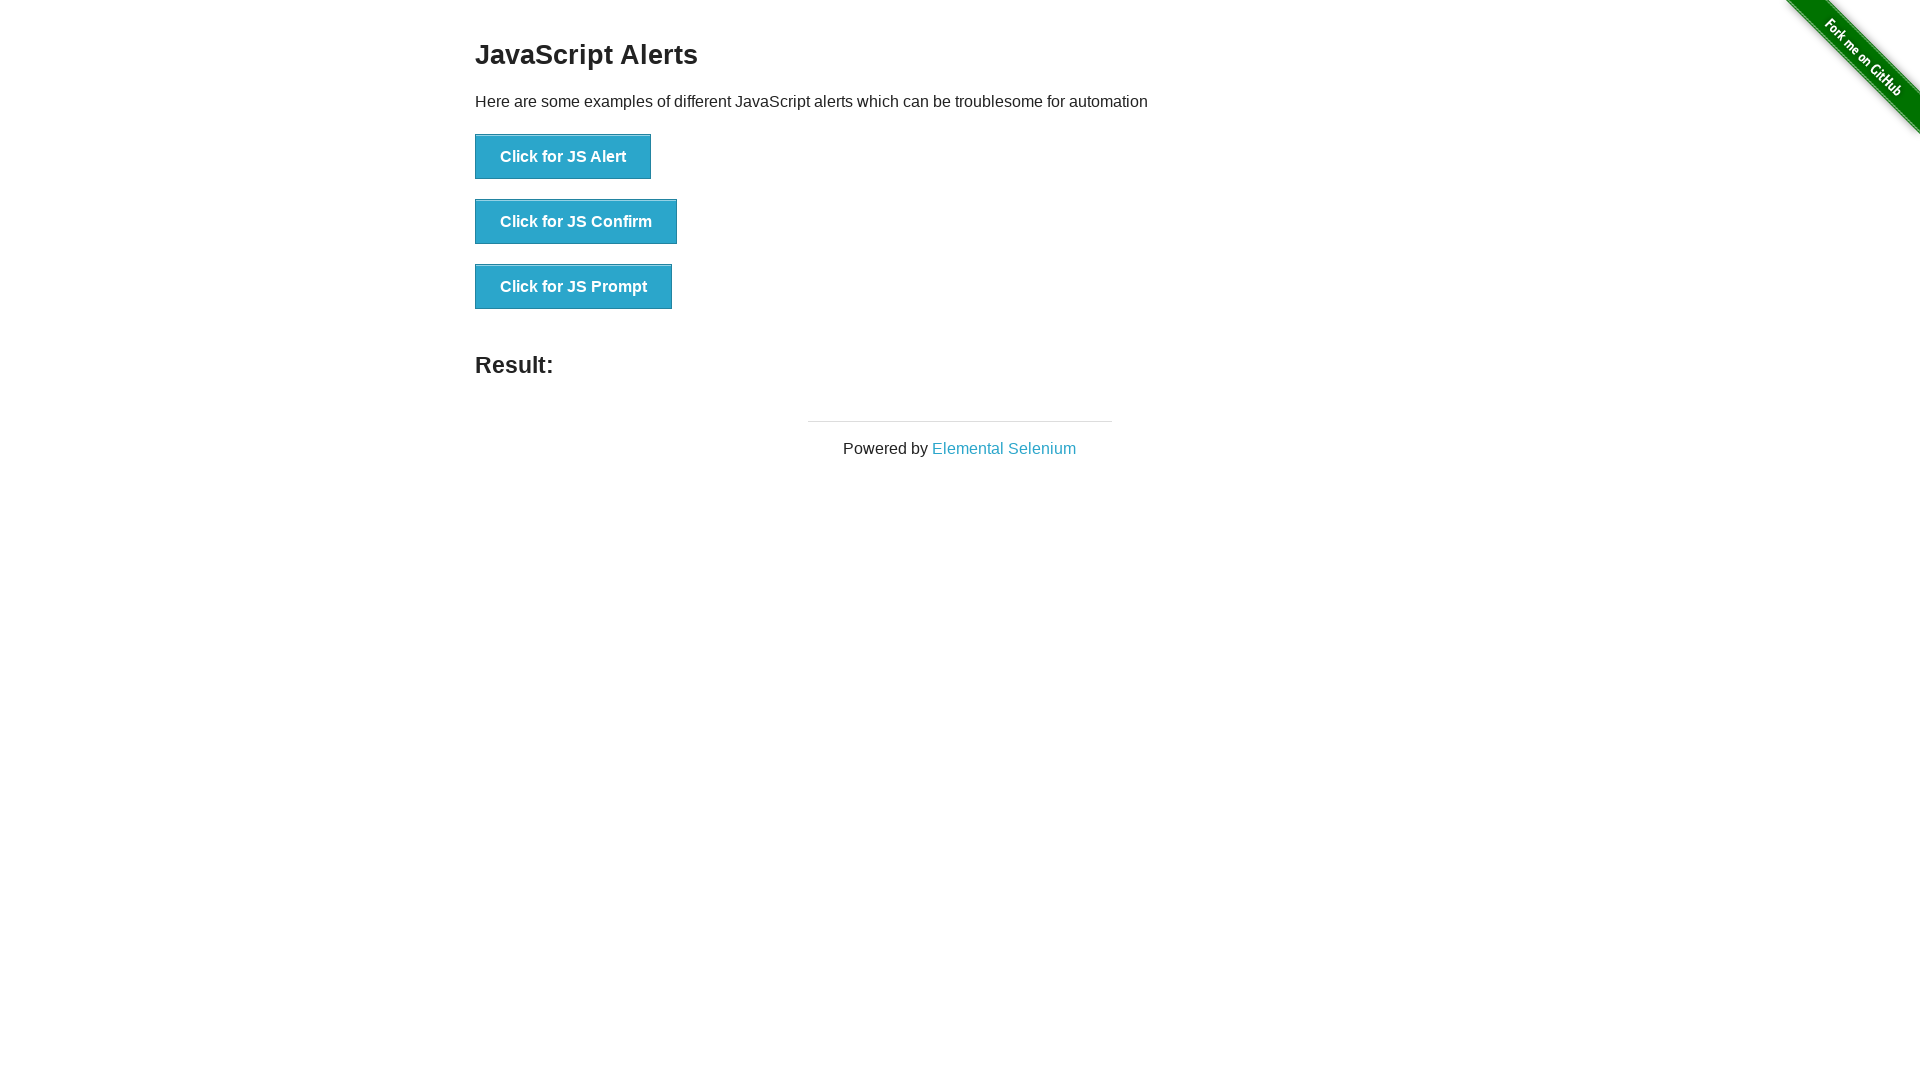

Registered dialog handler for JS Alert
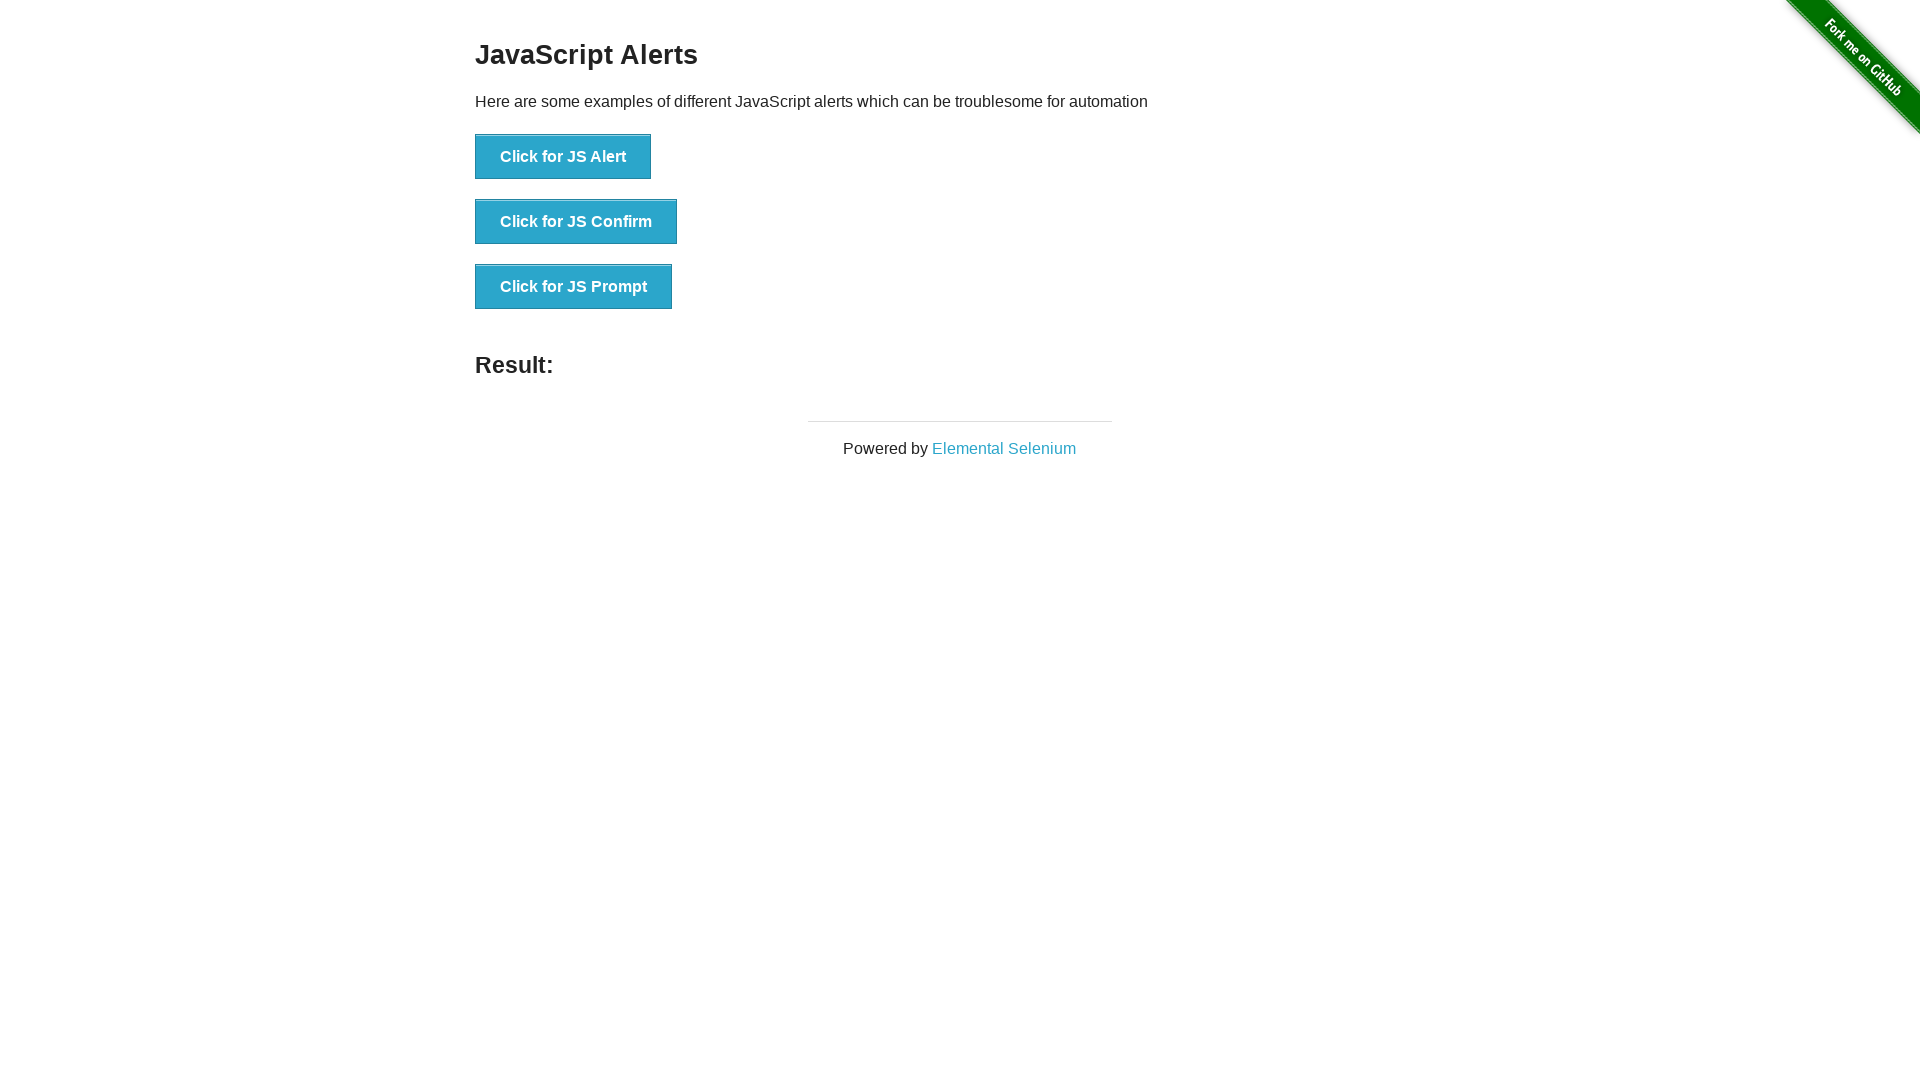

Clicked button to trigger JS Alert dialog at (563, 157) on xpath=//button[text()='Click for JS Alert']
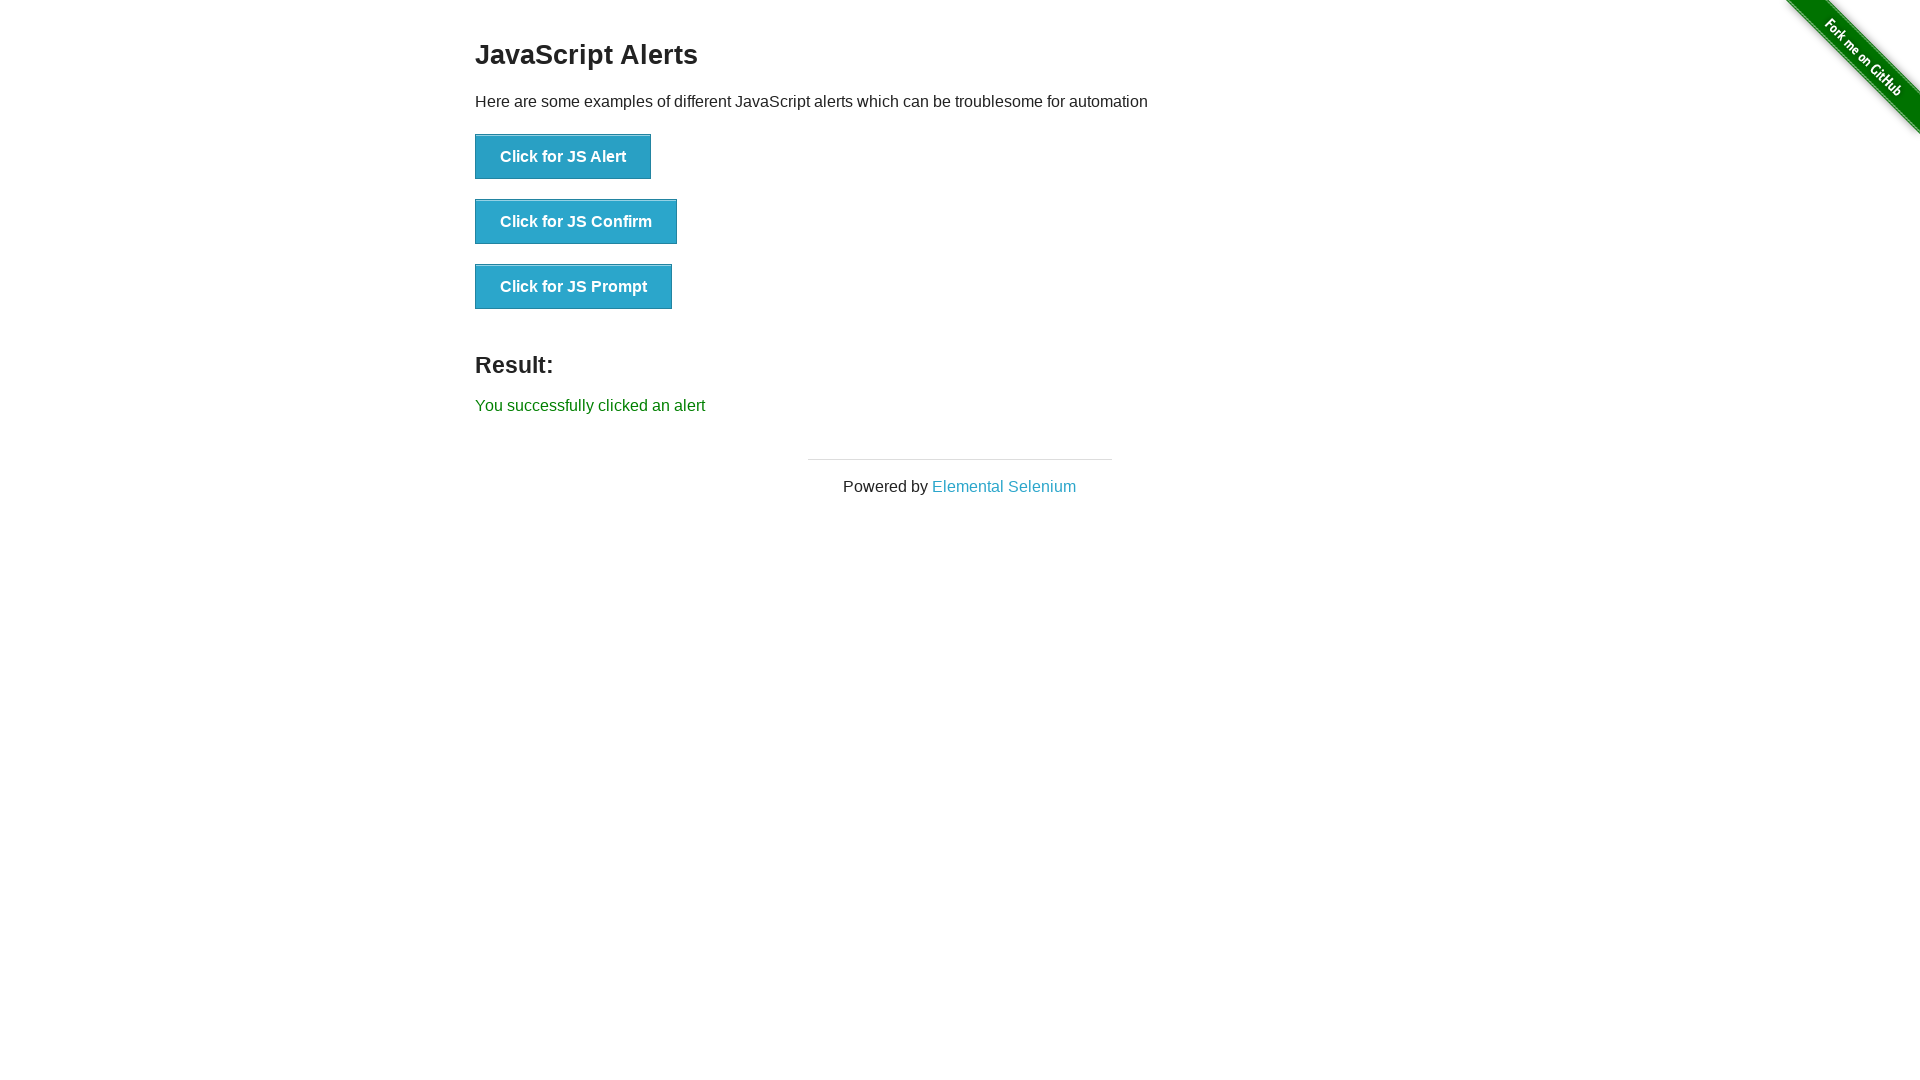

Waited for JS Alert dialog to be handled and accepted
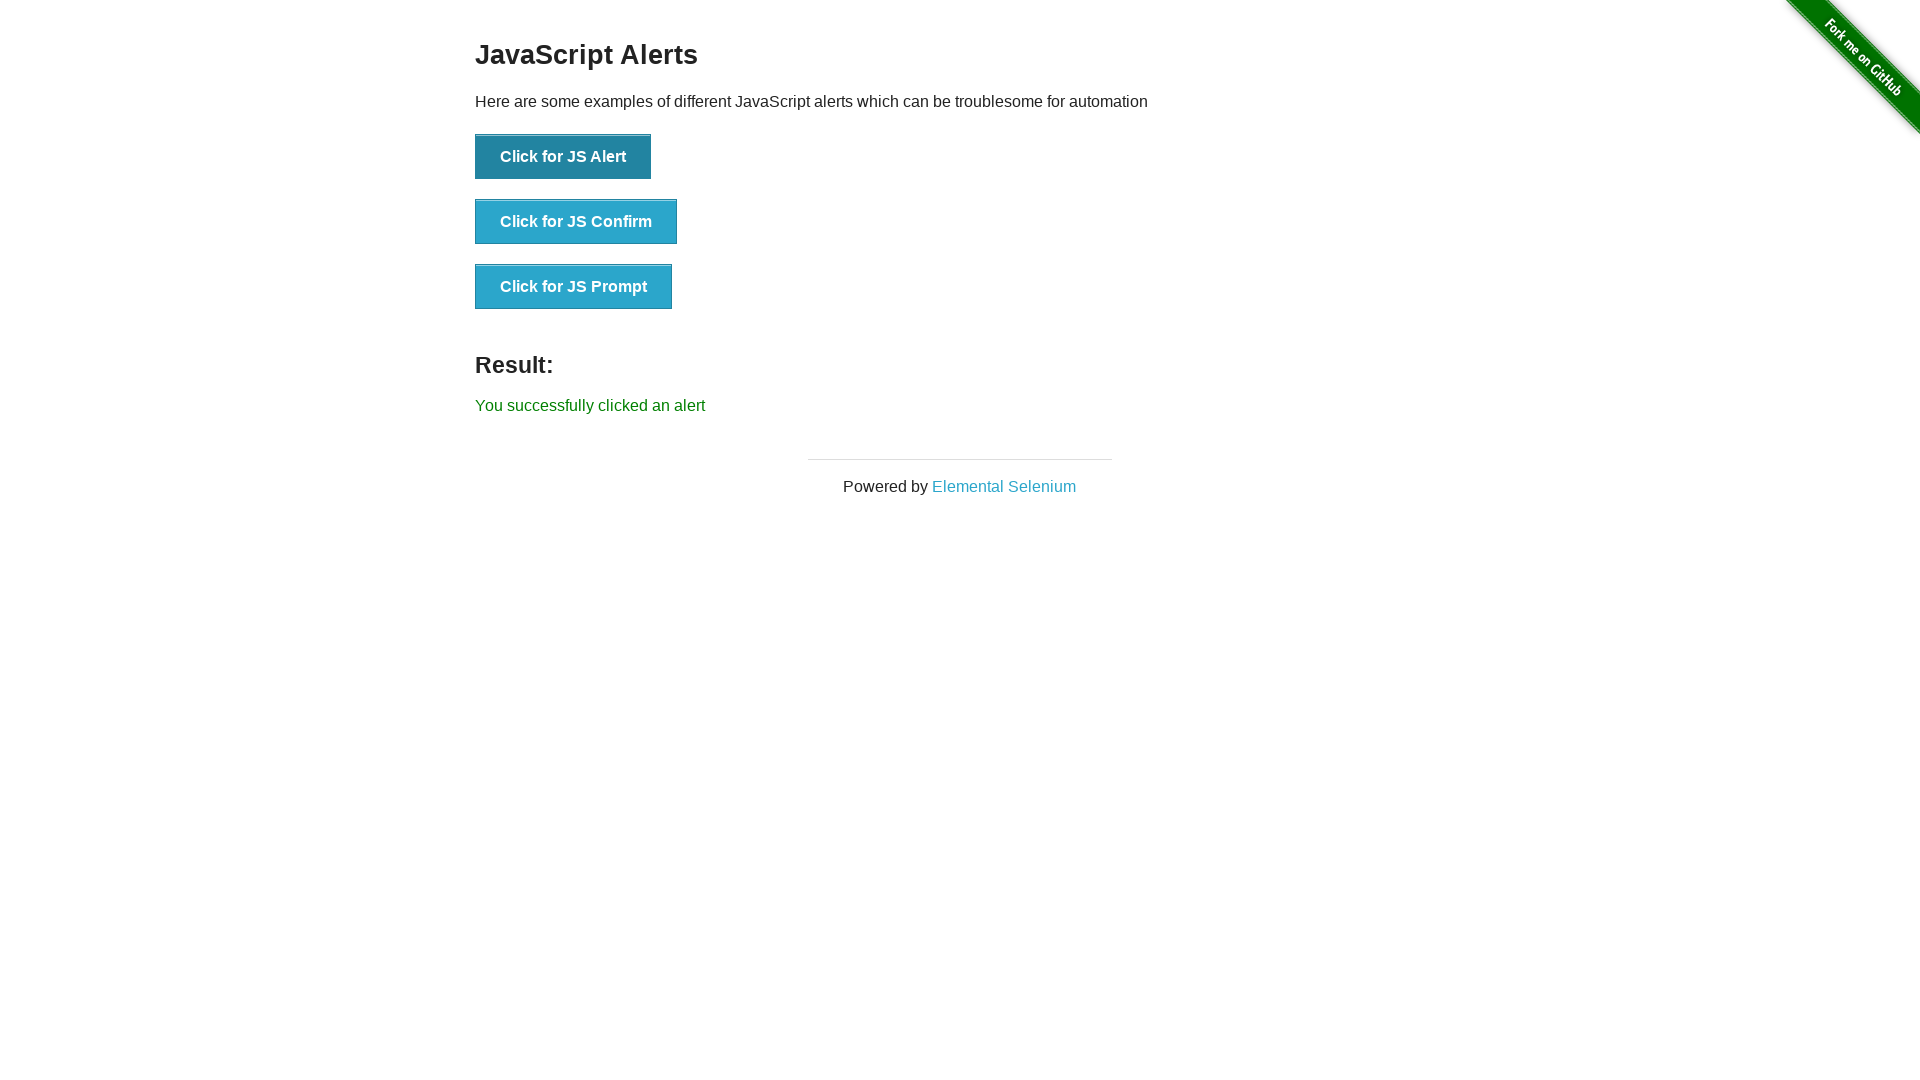

Registered dialog handler for JS Confirm
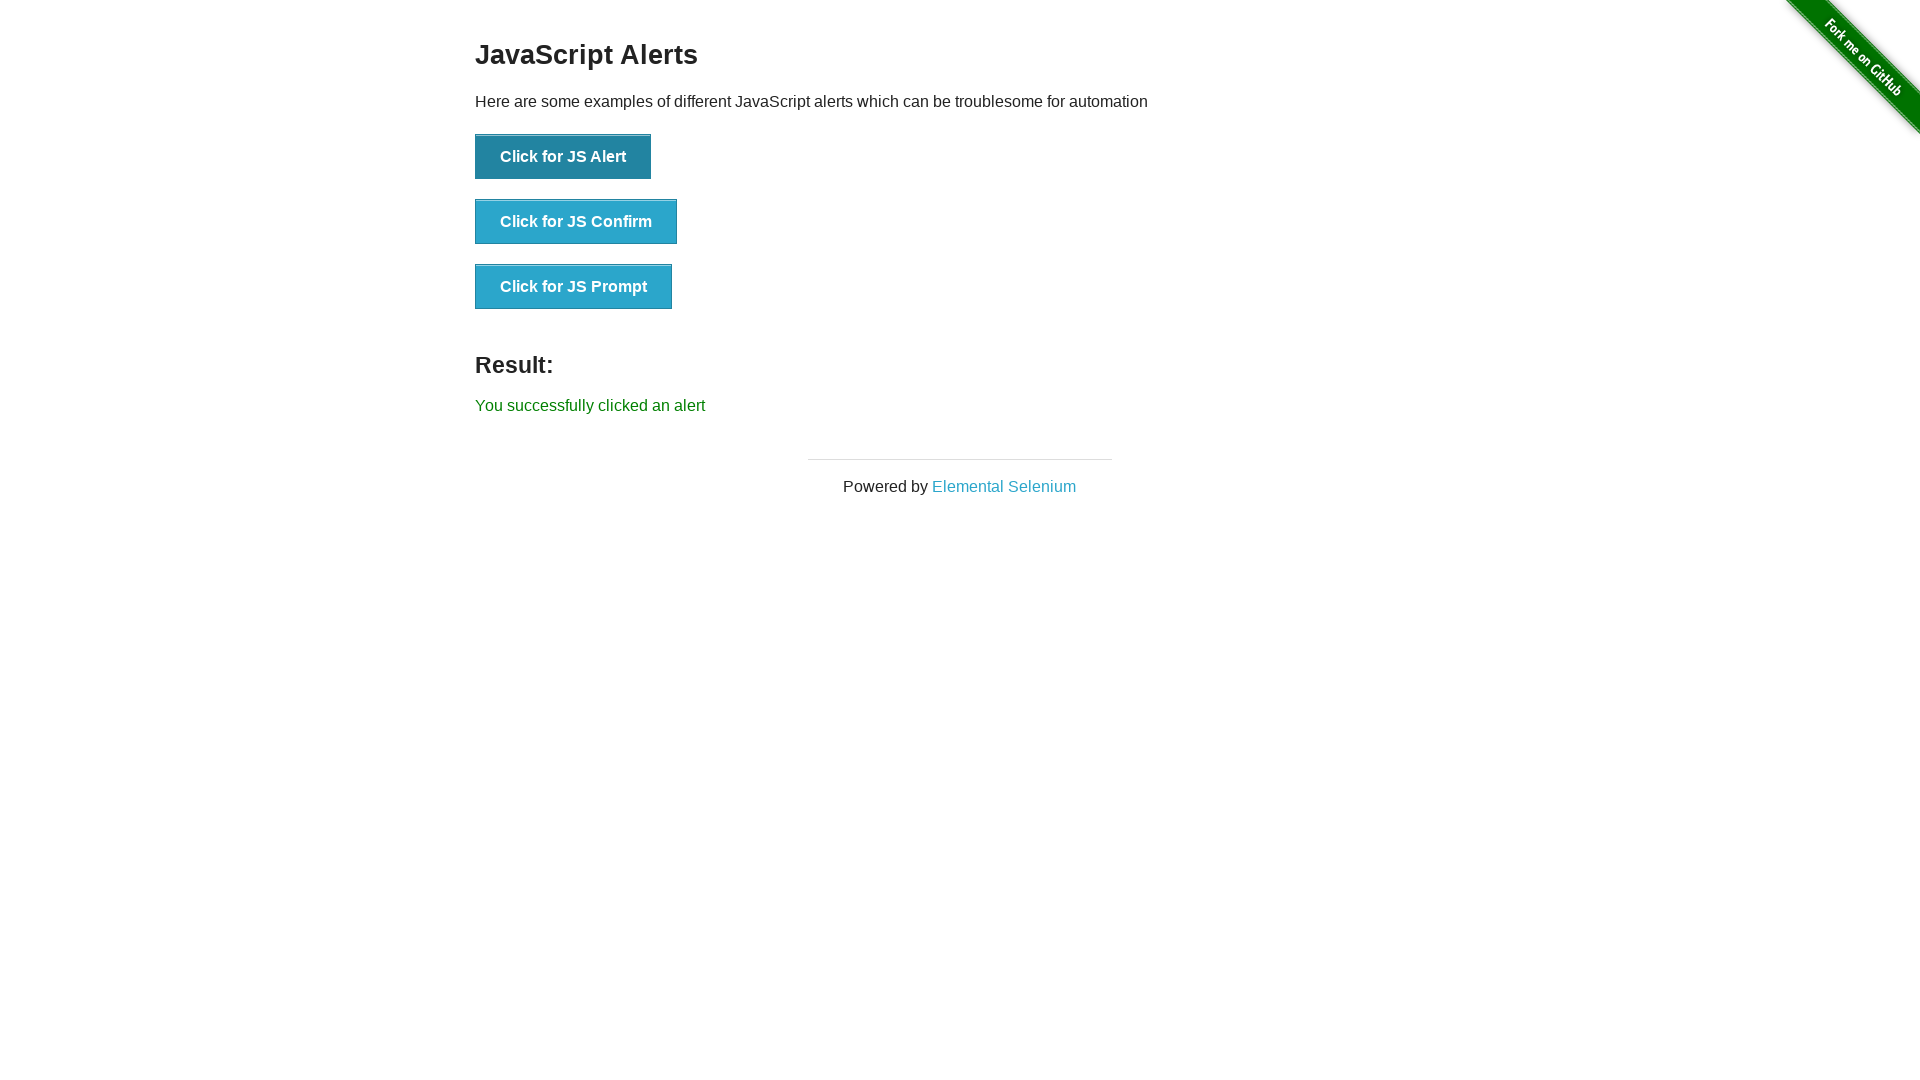

Clicked button to trigger JS Confirm dialog at (576, 222) on xpath=//button[text()='Click for JS Confirm']
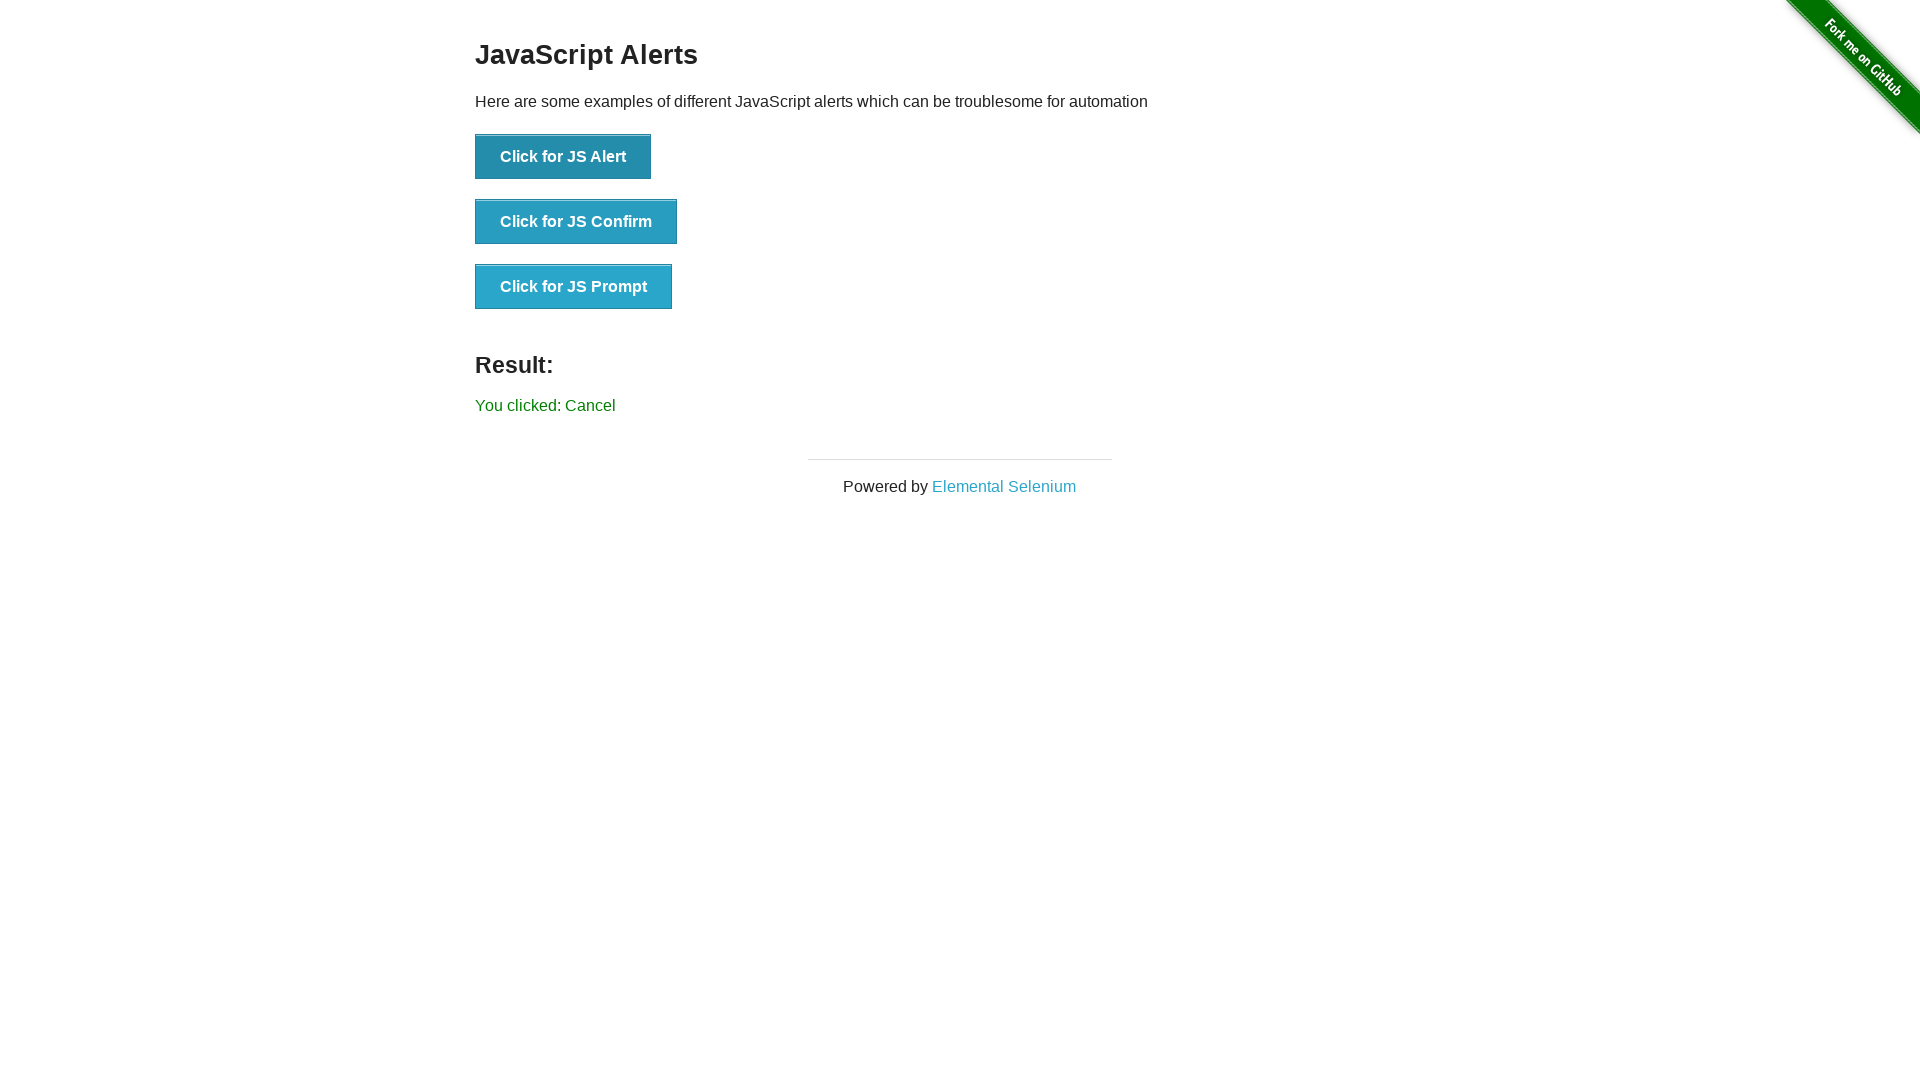

Waited for JS Confirm dialog to be handled and dismissed
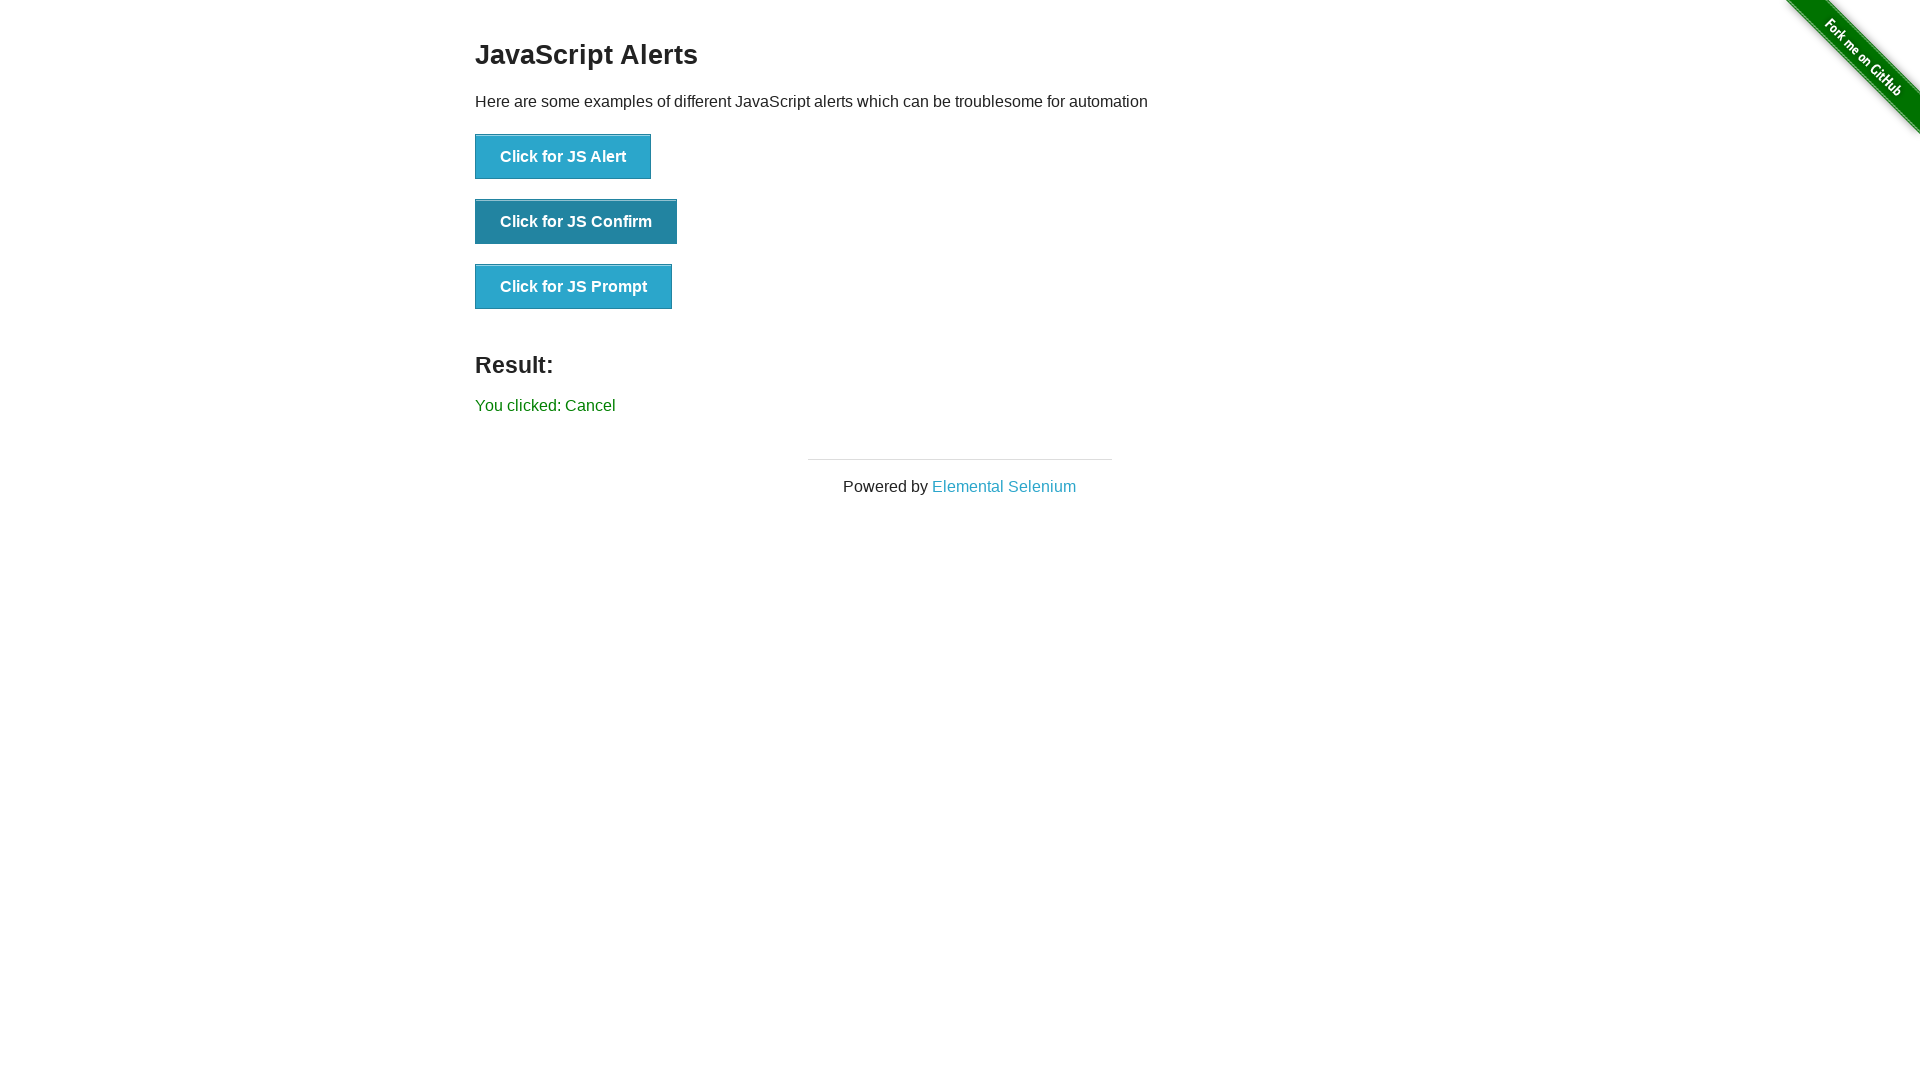

Registered dialog handler for JS Prompt
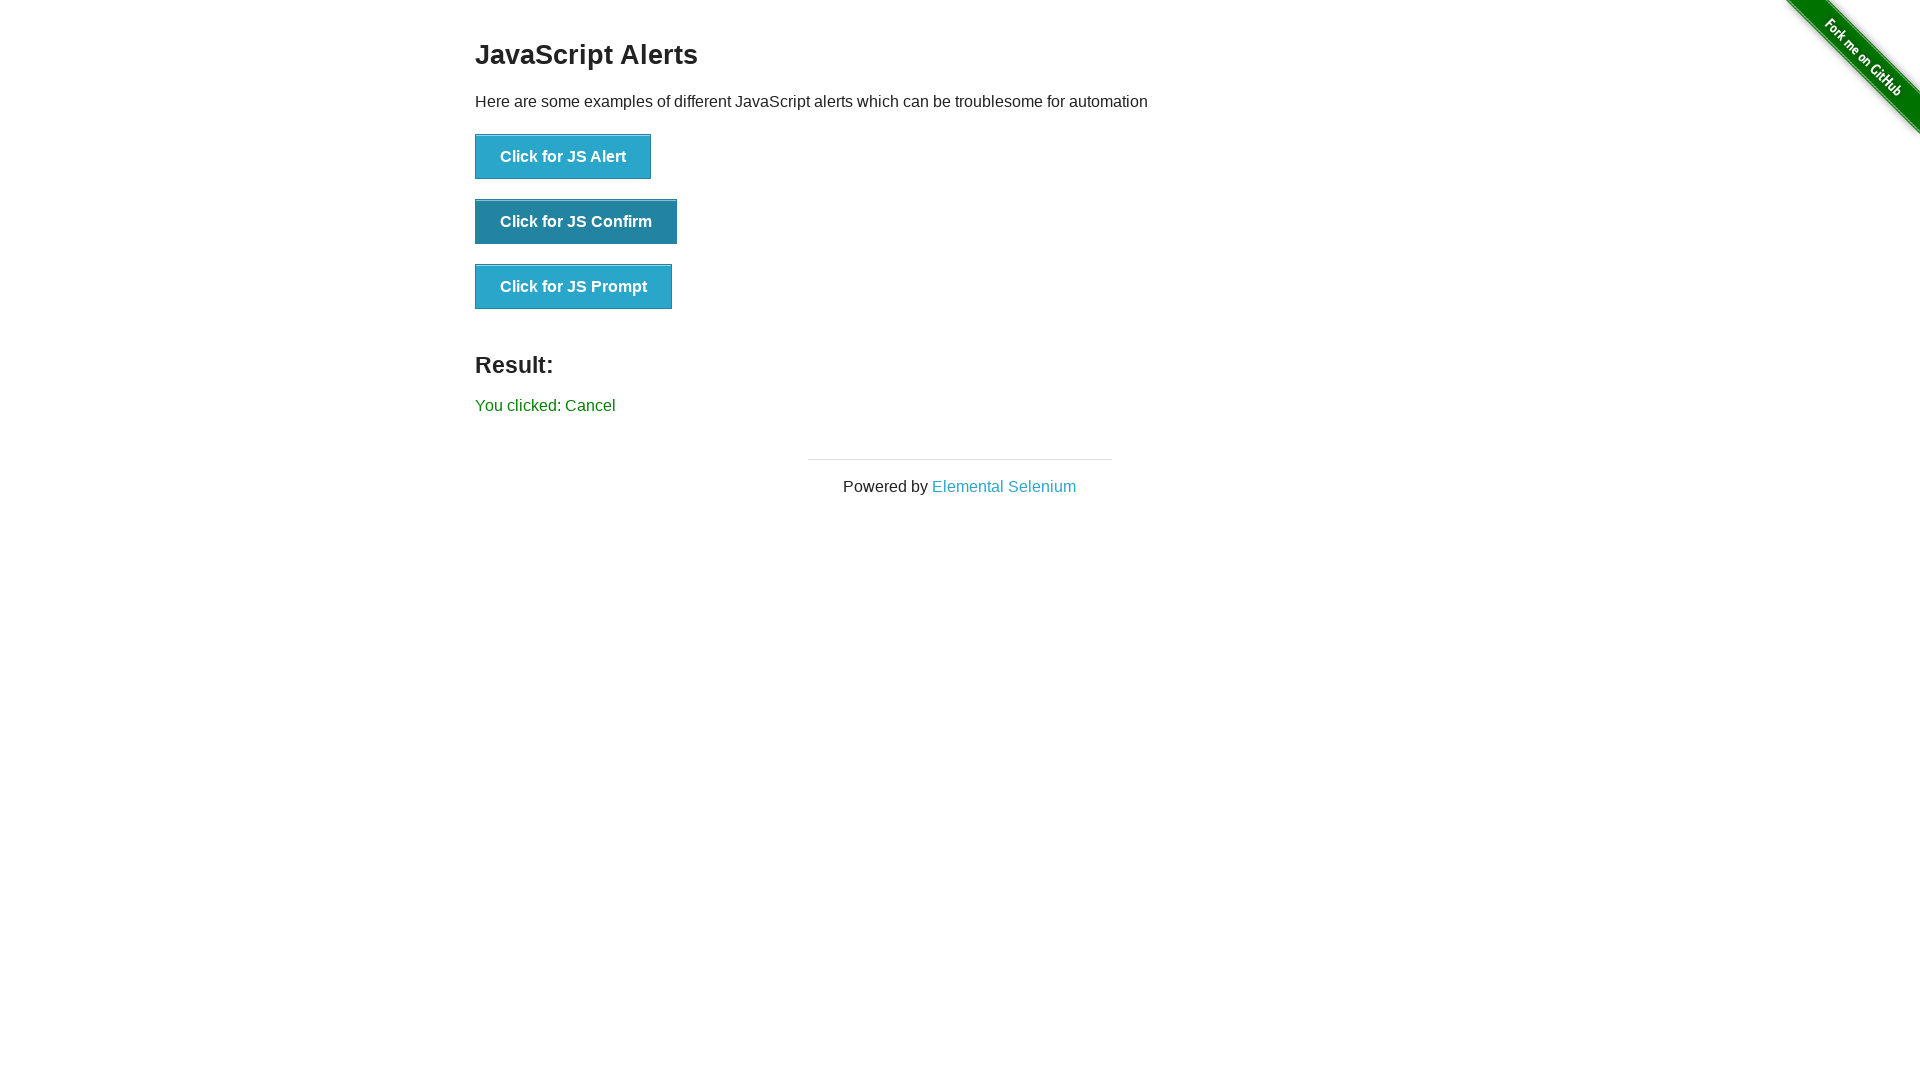

Clicked button to trigger JS Prompt dialog at (574, 287) on xpath=//button[text()='Click for JS Prompt']
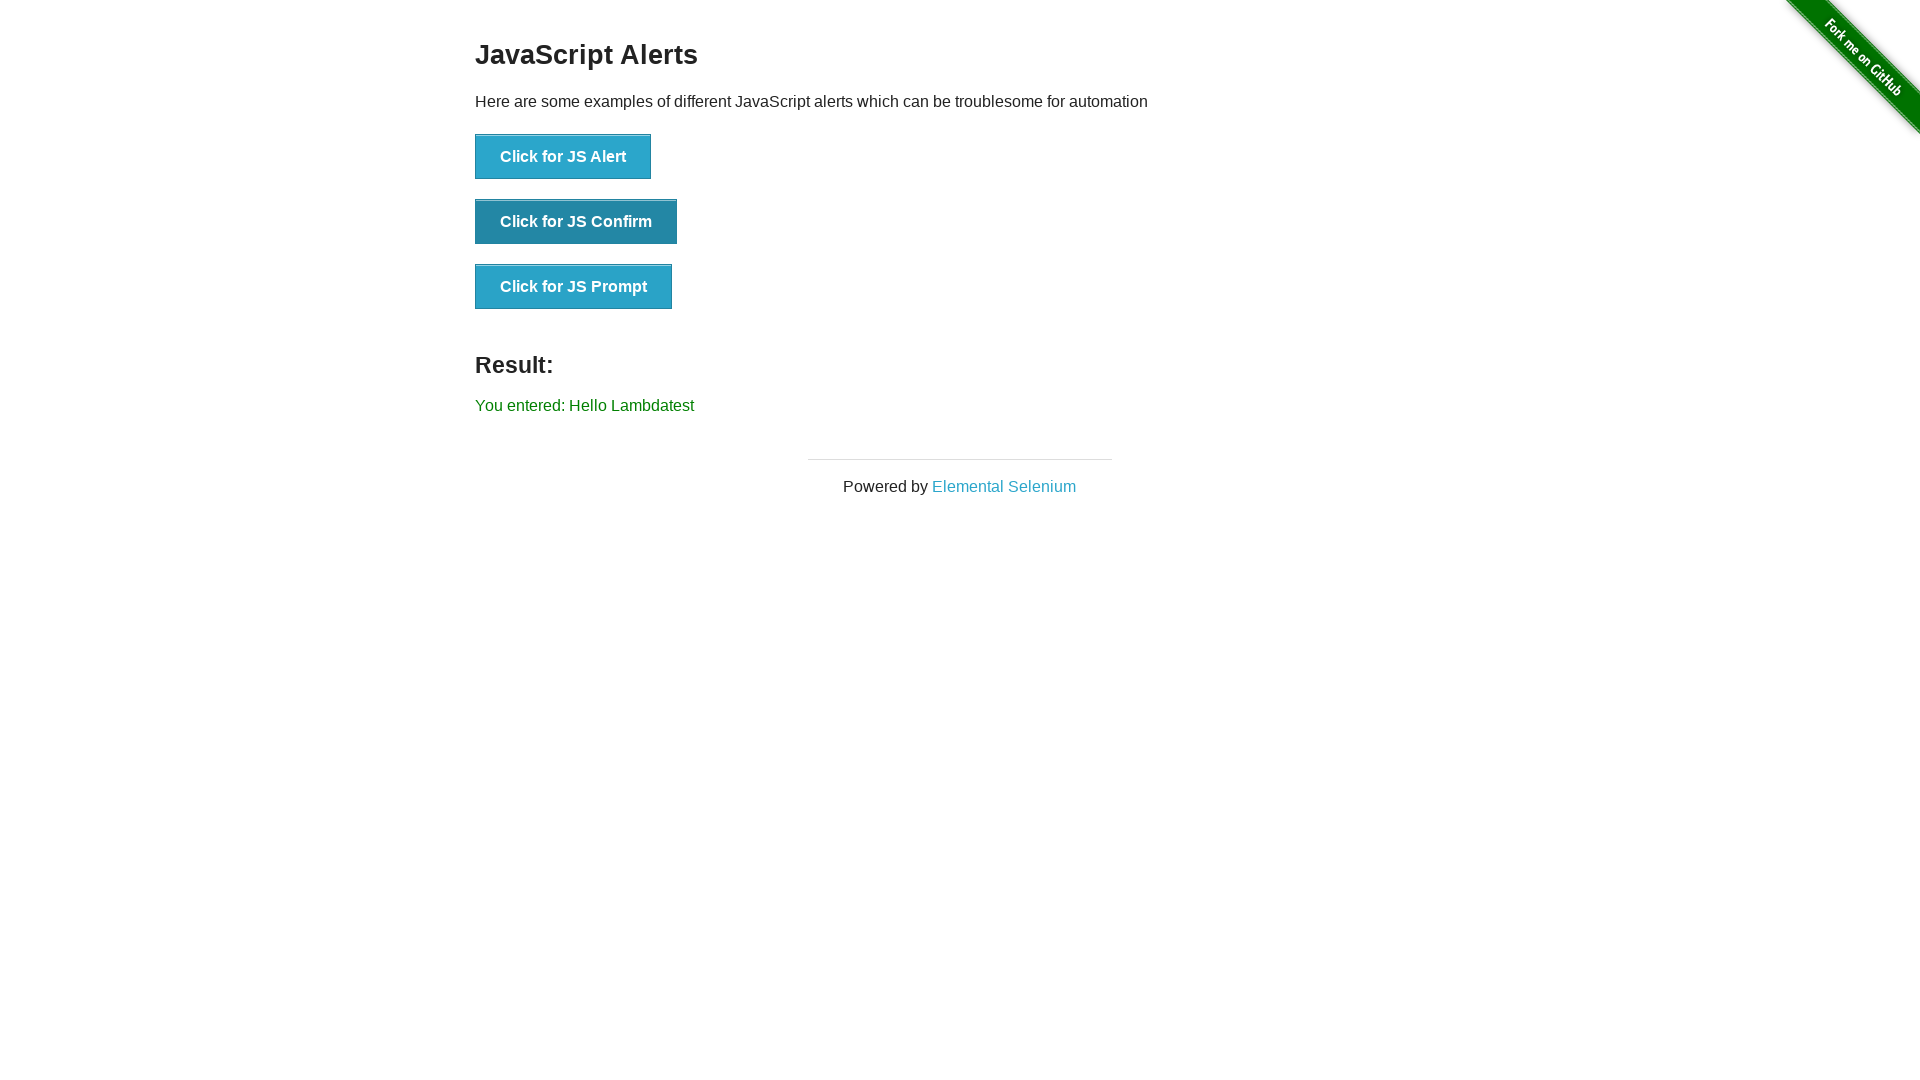

Waited for JS Prompt dialog to be handled with text 'Hello Lambdatest' and accepted
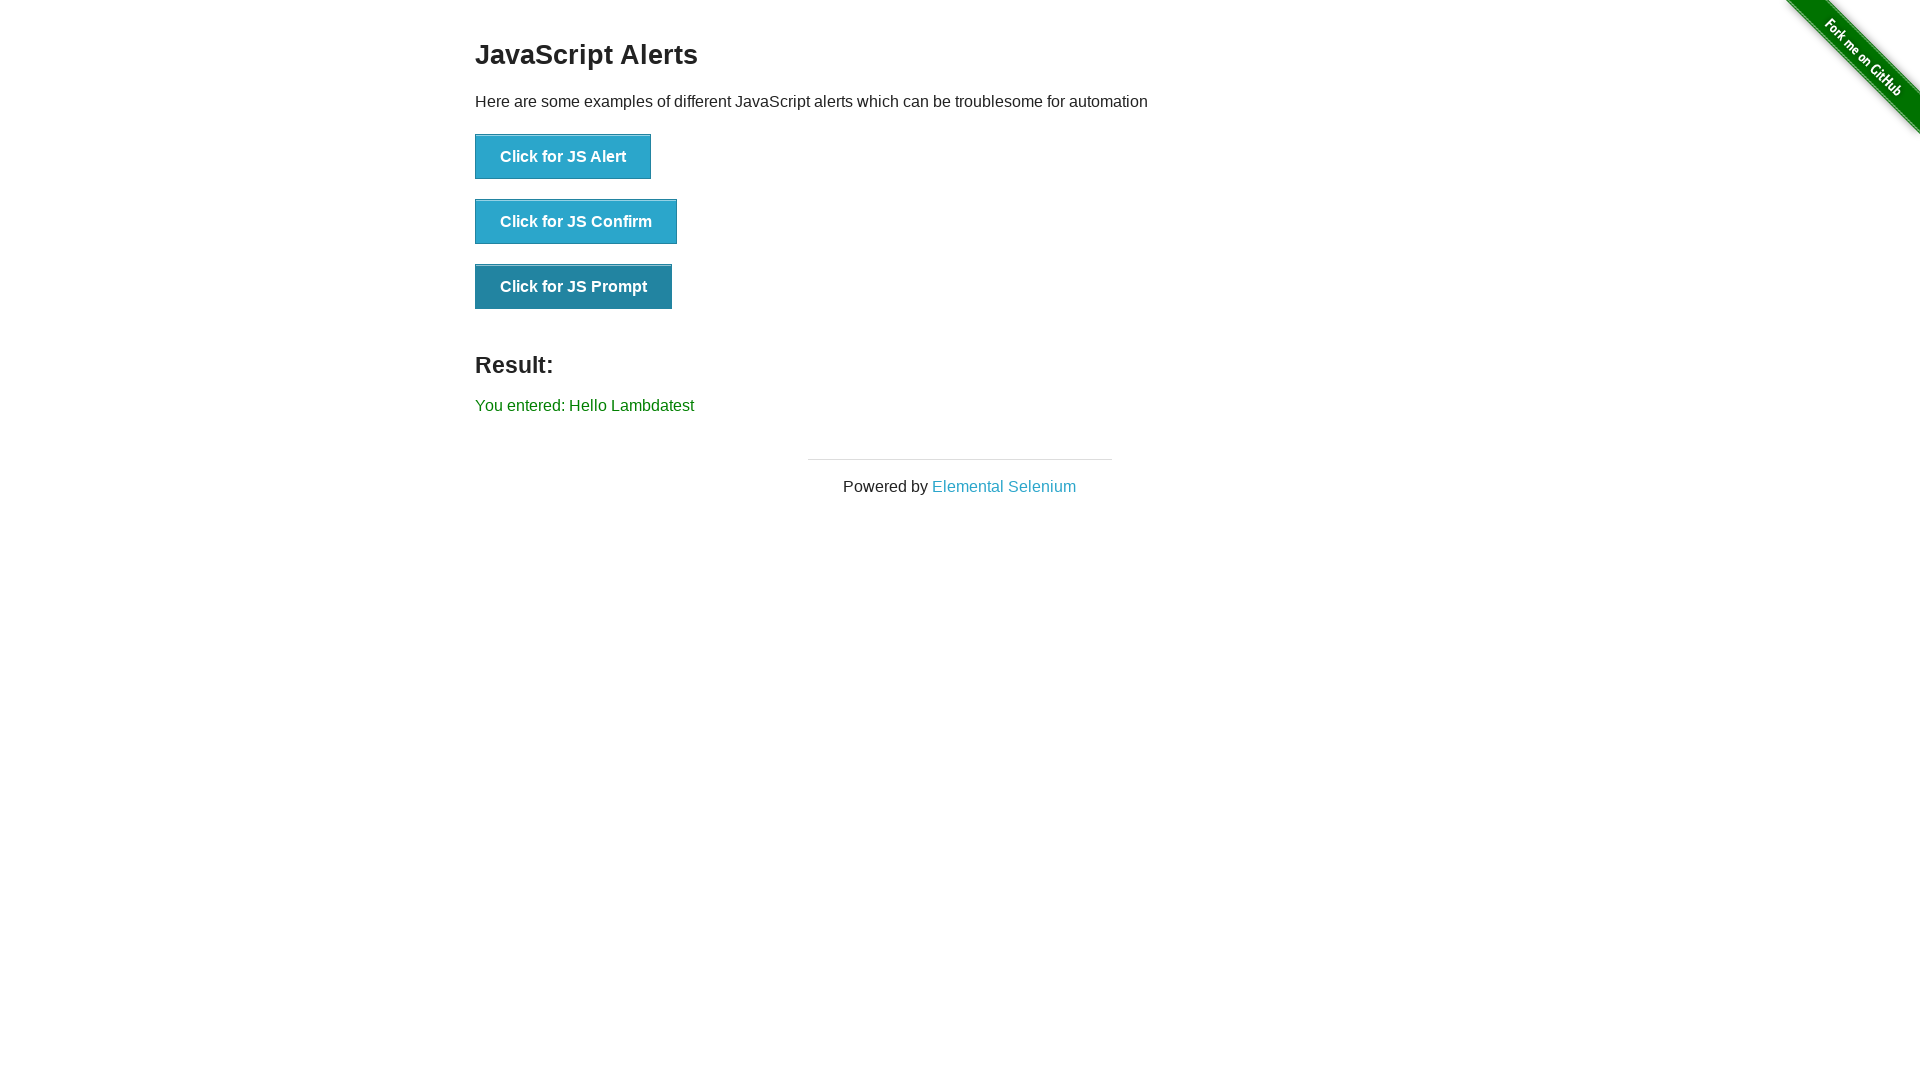

Verified result message element appeared on page
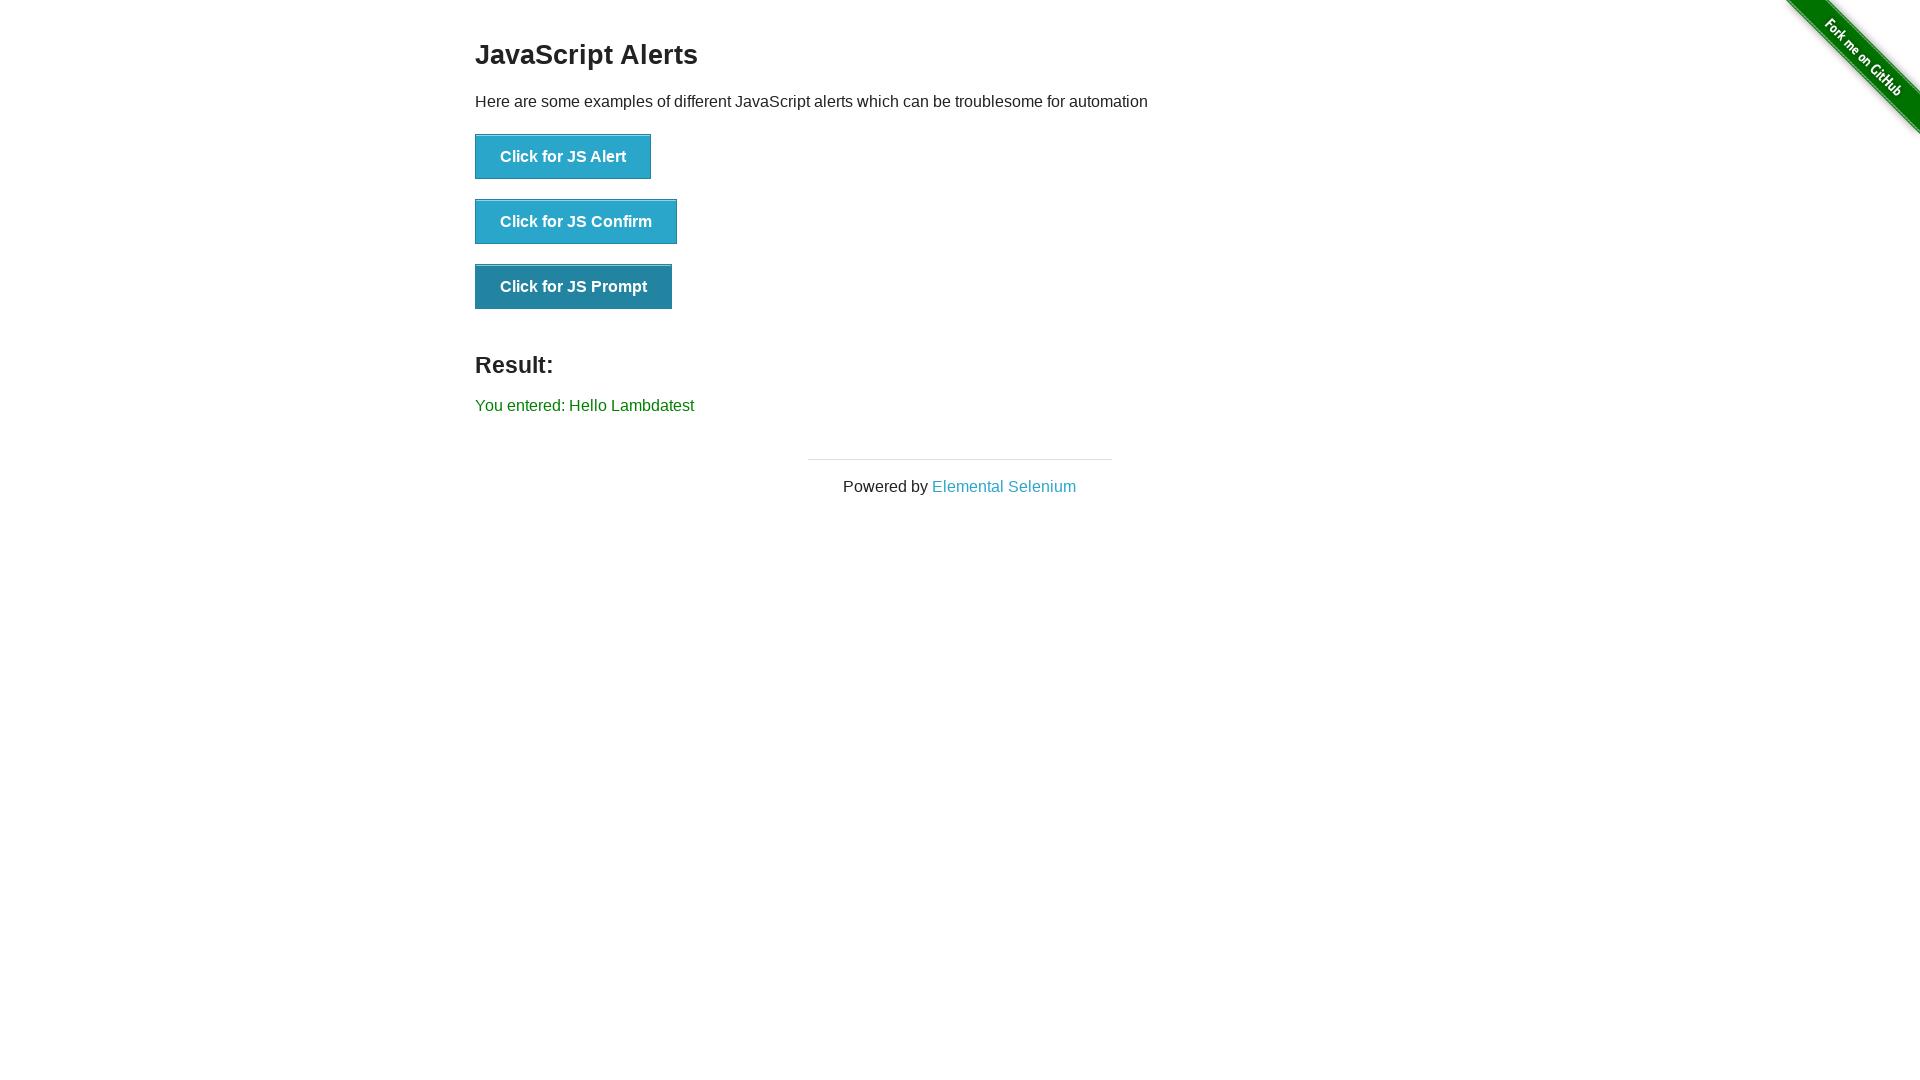

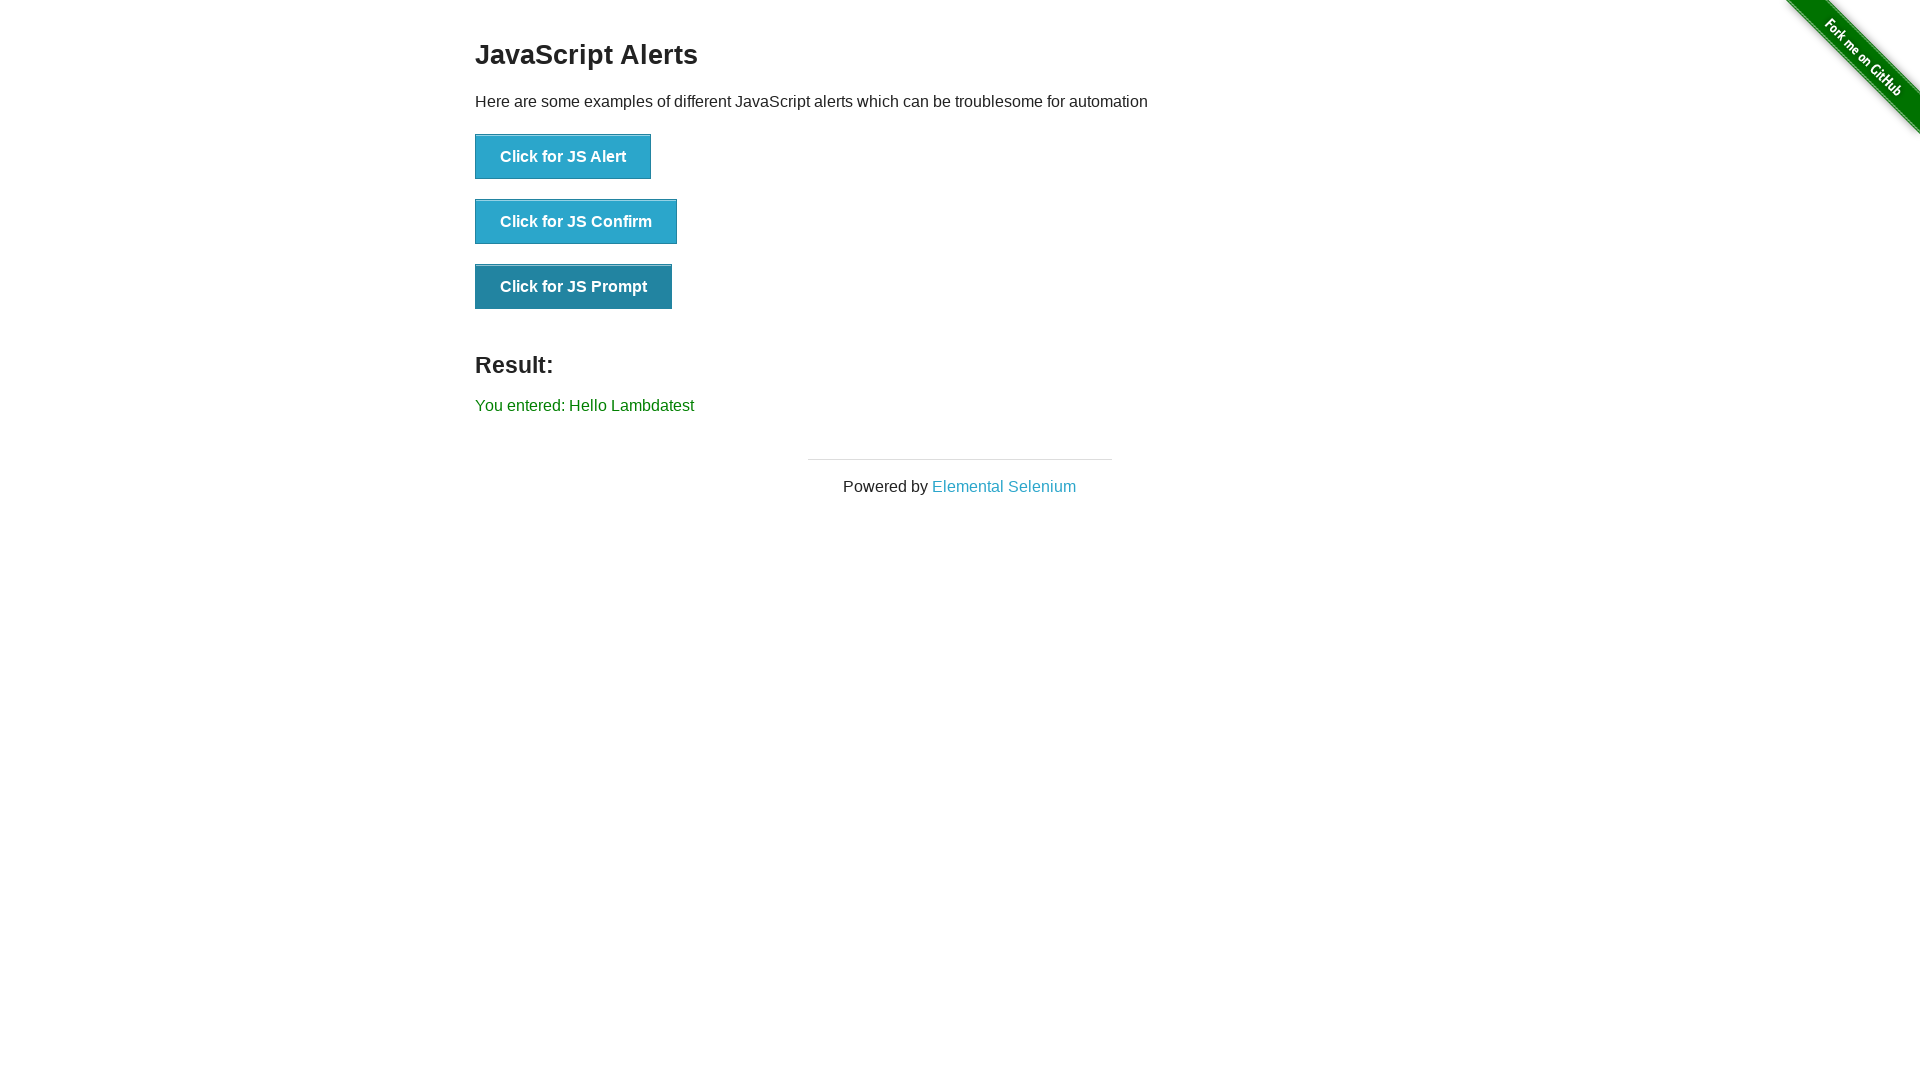